Tests sending keyboard keys using the TAB key via keyboard actions and verifying the result text displays the key pressed

Starting URL: http://the-internet.herokuapp.com/key_presses

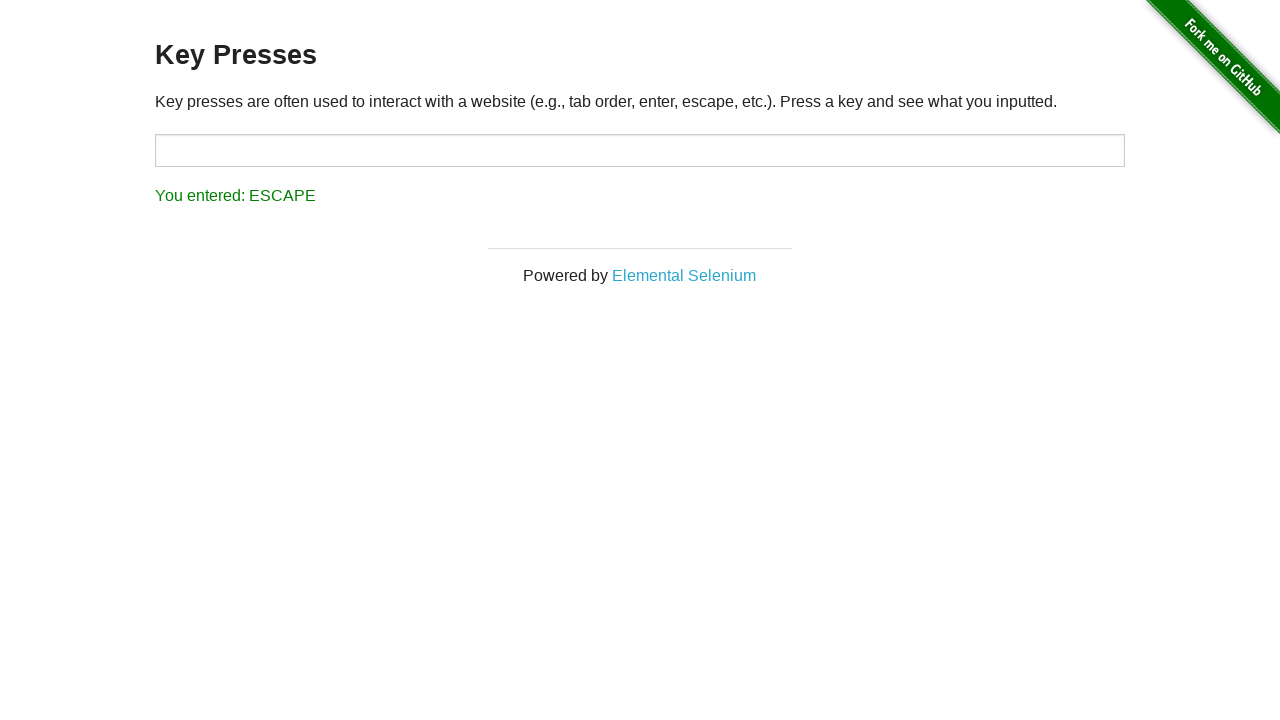

Pressed TAB key
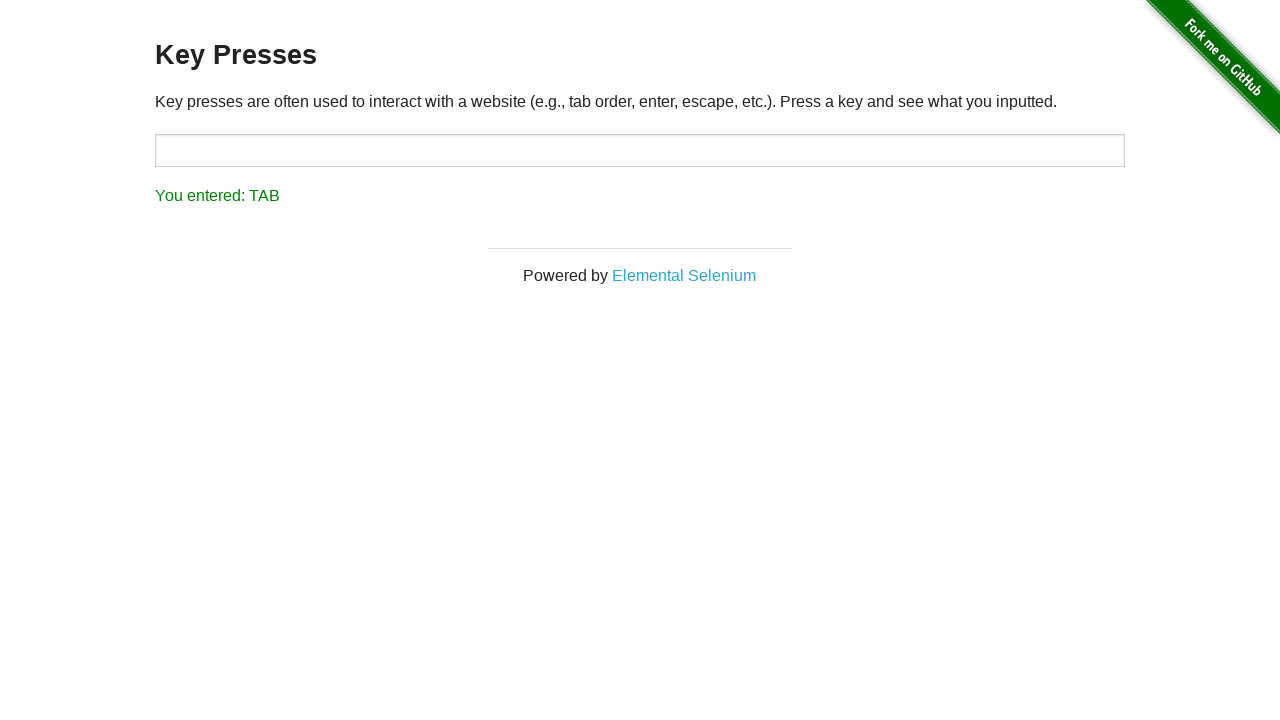

Result element loaded
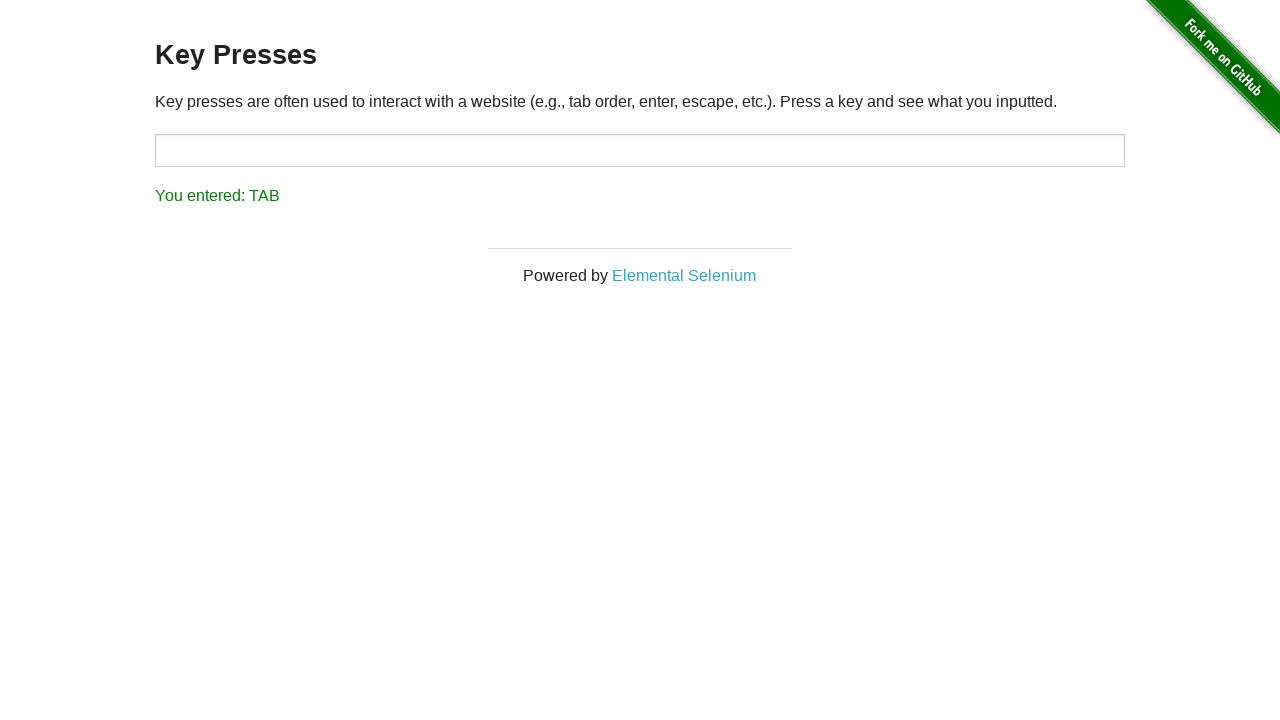

Retrieved result text content
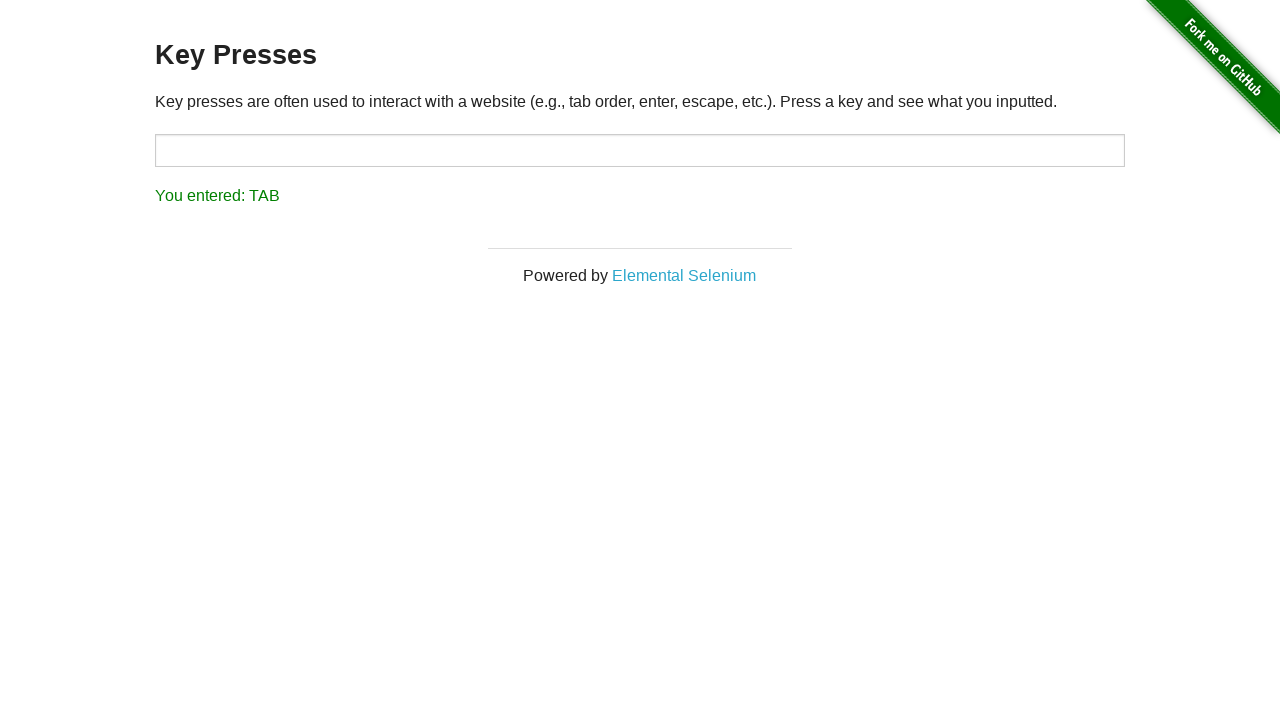

Verified result text displays 'You entered: TAB'
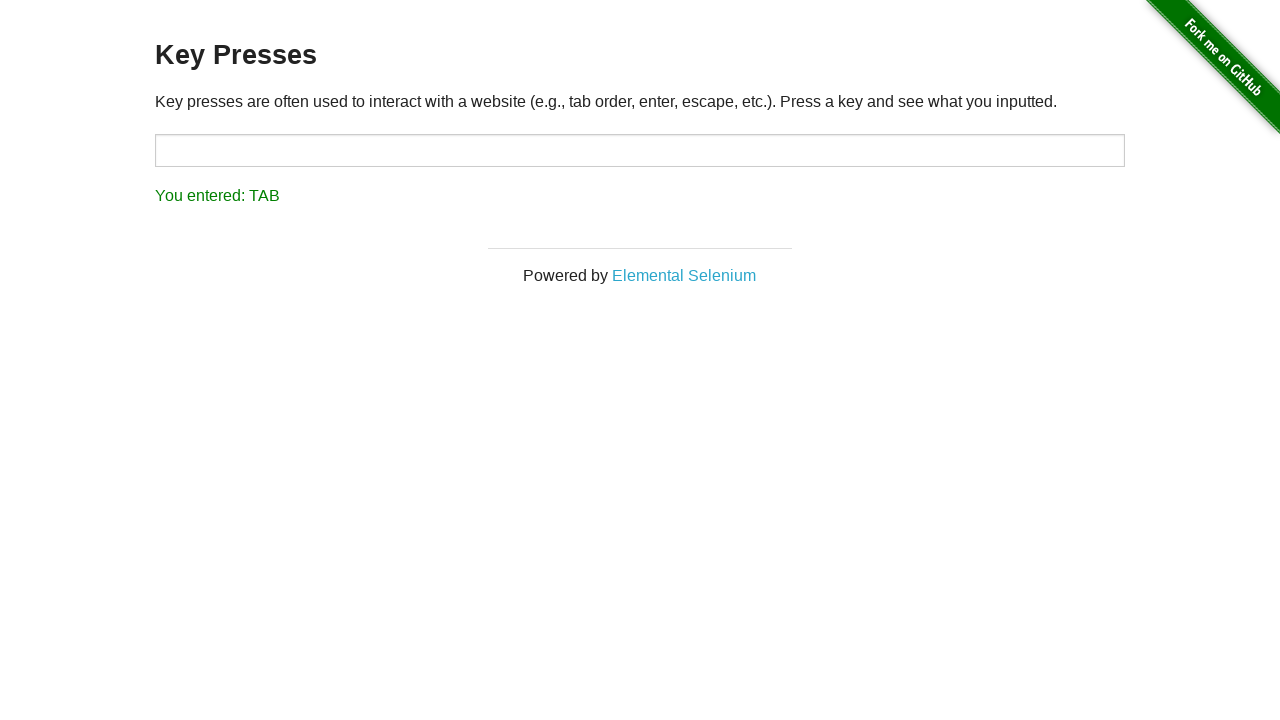

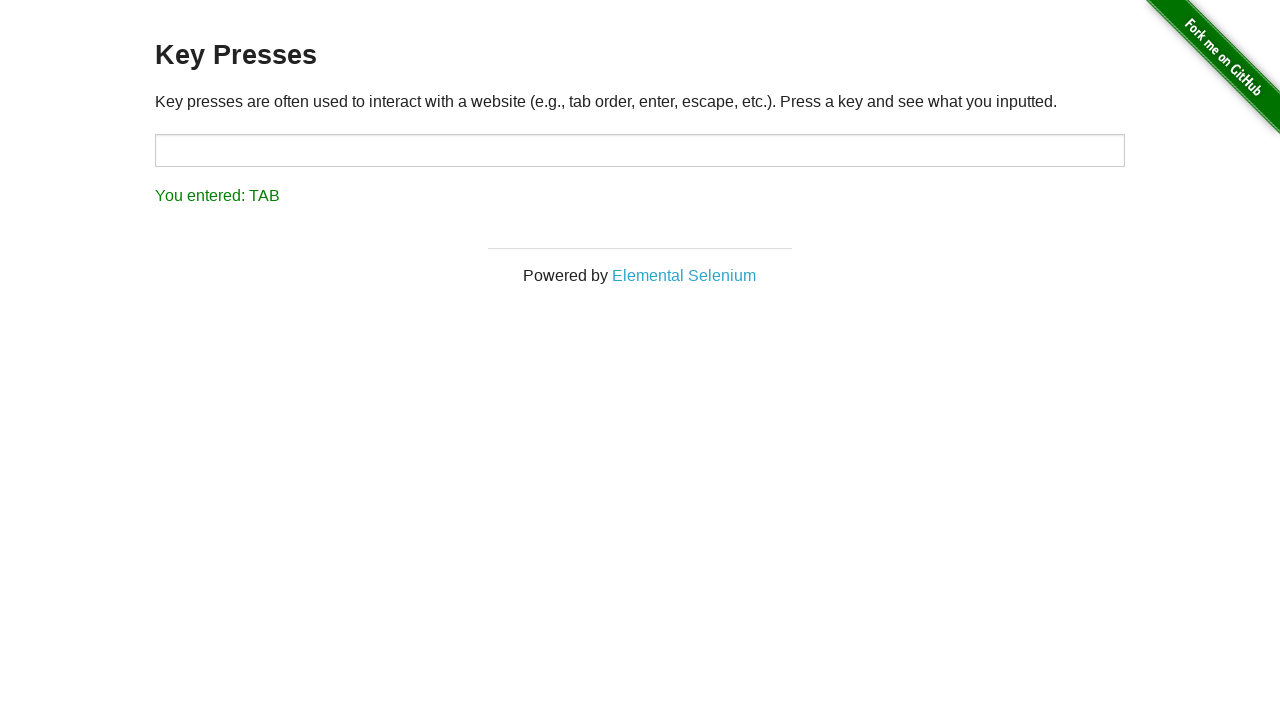